Tests the forgot password functionality by entering an email address and clicking the retrieve password button, then verifying the response message.

Starting URL: https://the-internet.herokuapp.com/forgot_password

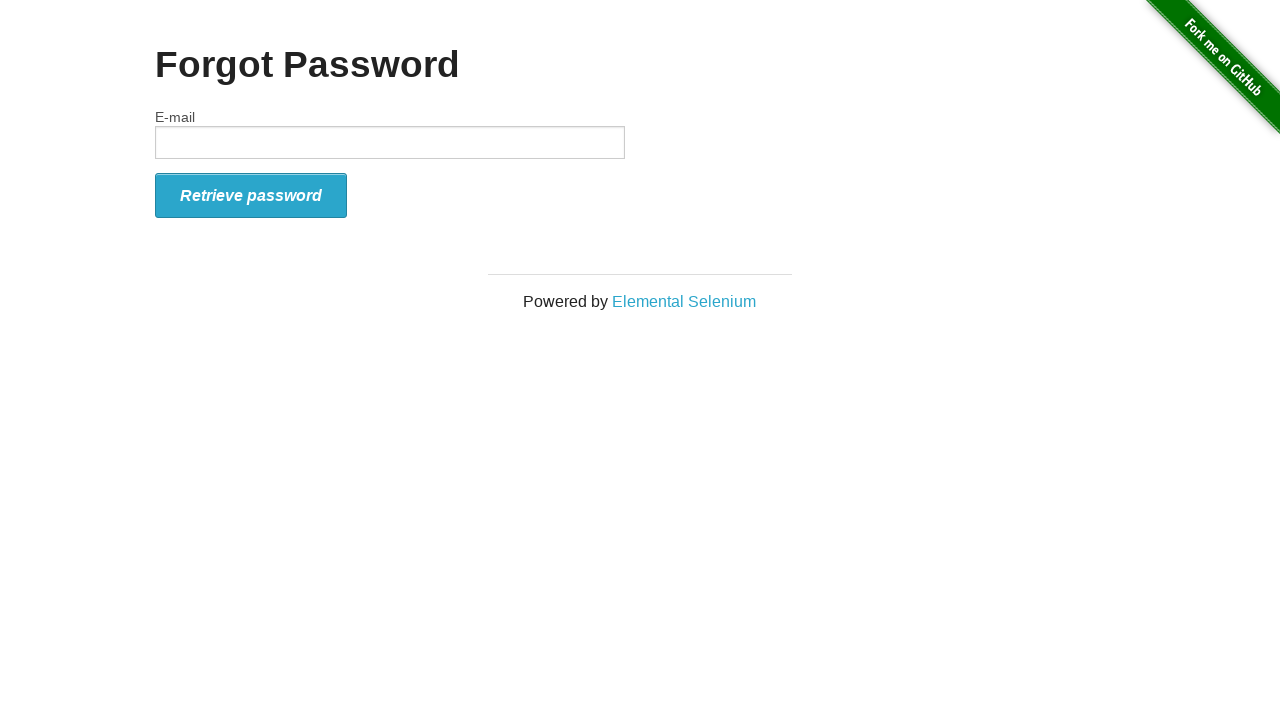

Filled email field with 'tau@example.com' on input#email
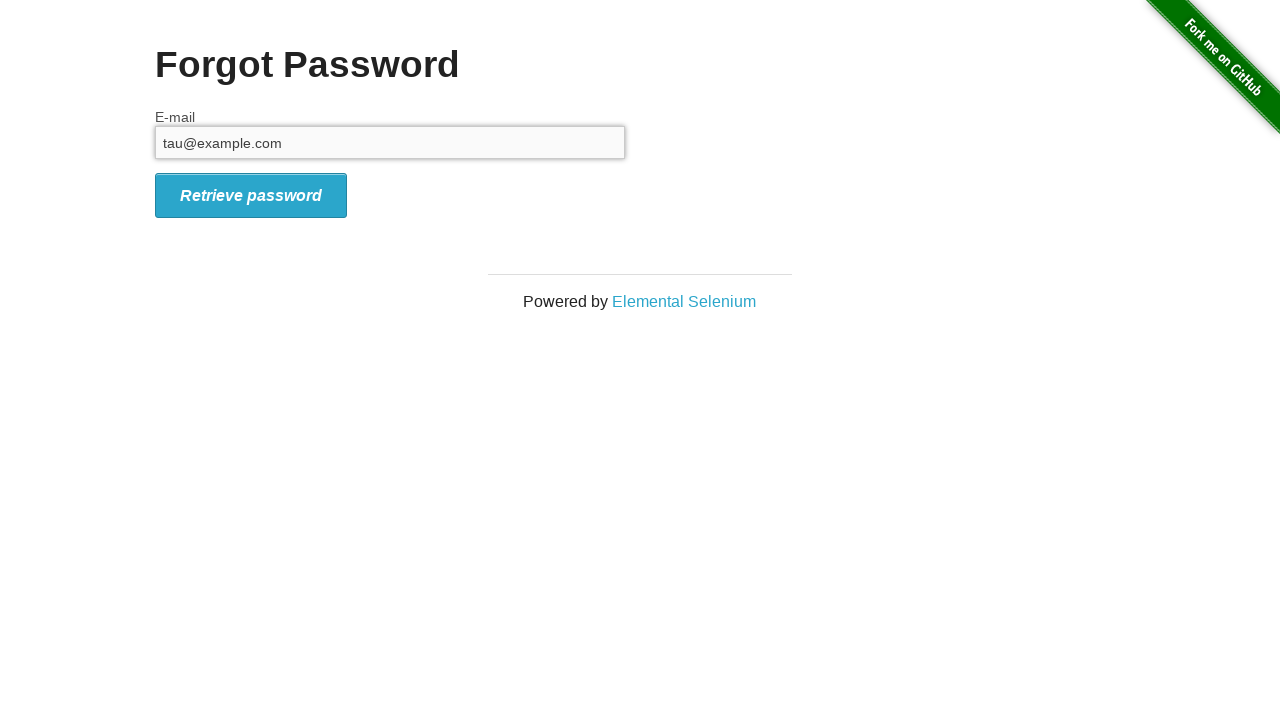

Clicked the Retrieve password button at (251, 195) on button#form_submit, input[type='submit']
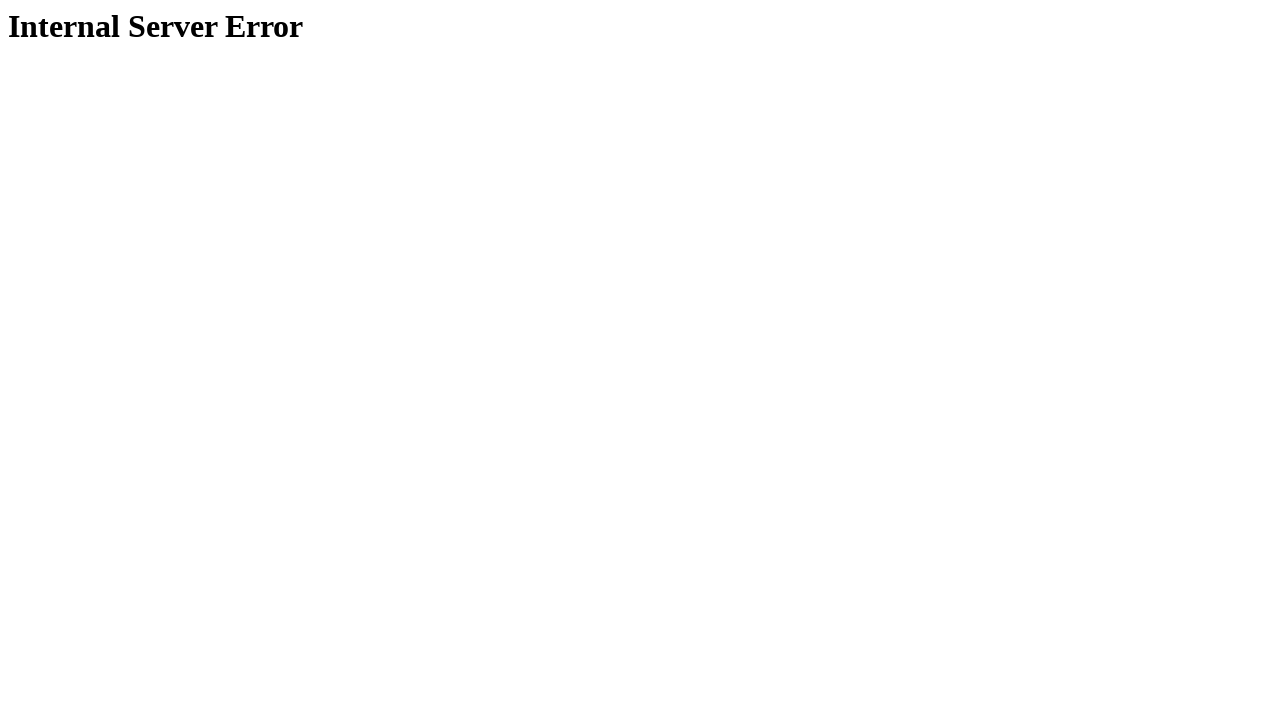

Waited for network idle after submitting forgot password form
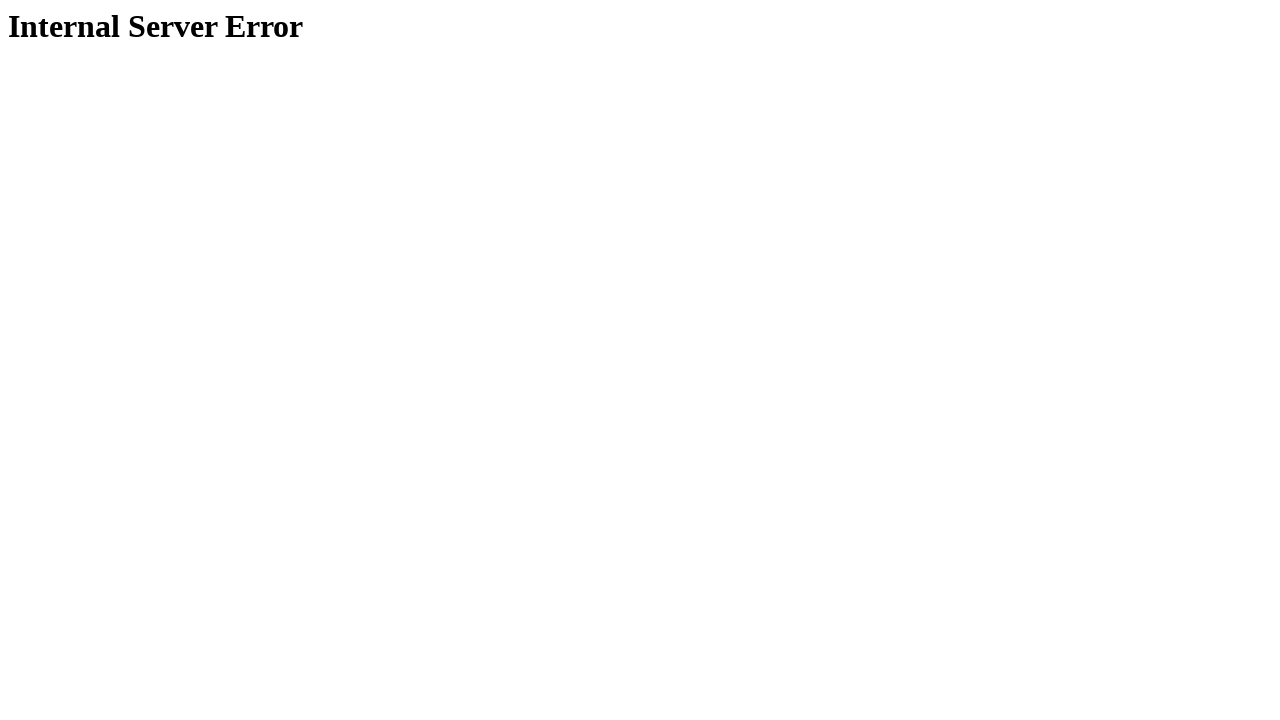

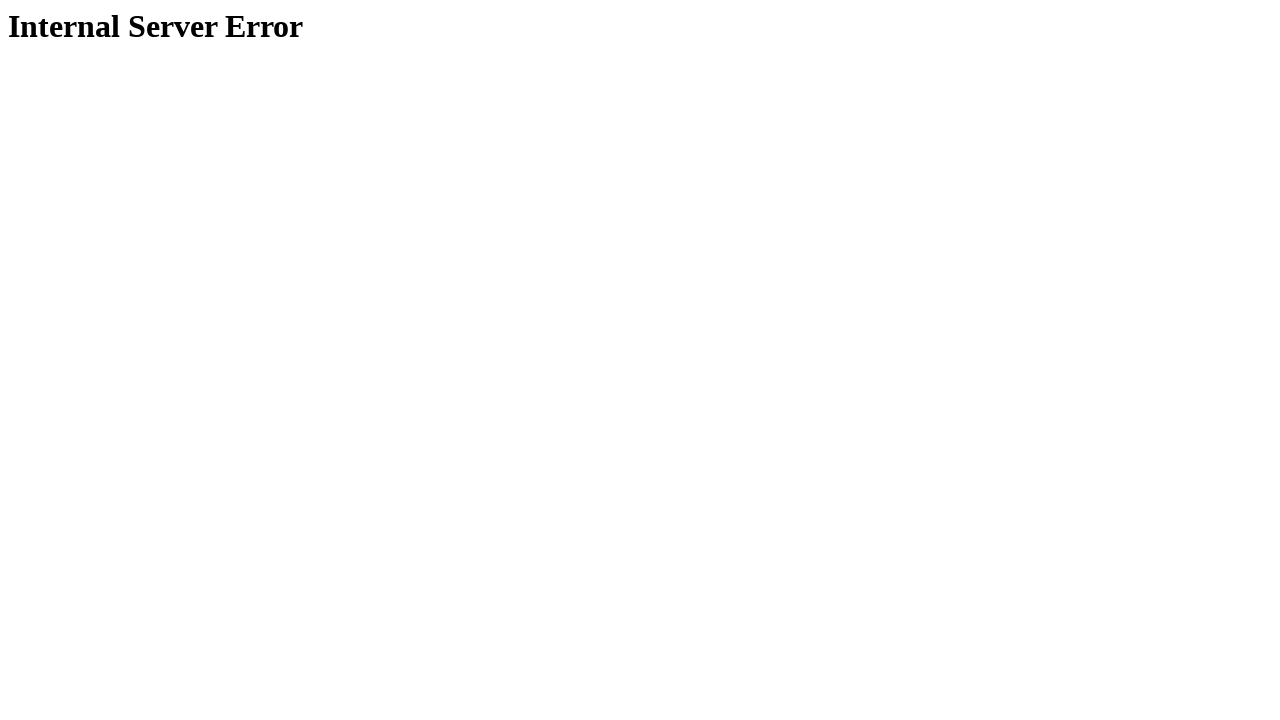